Tests multiple window handling by clicking a link to open a child window, switching between parent and child windows, and verifying header content is visible in both windows.

Starting URL: https://the-internet.herokuapp.com/

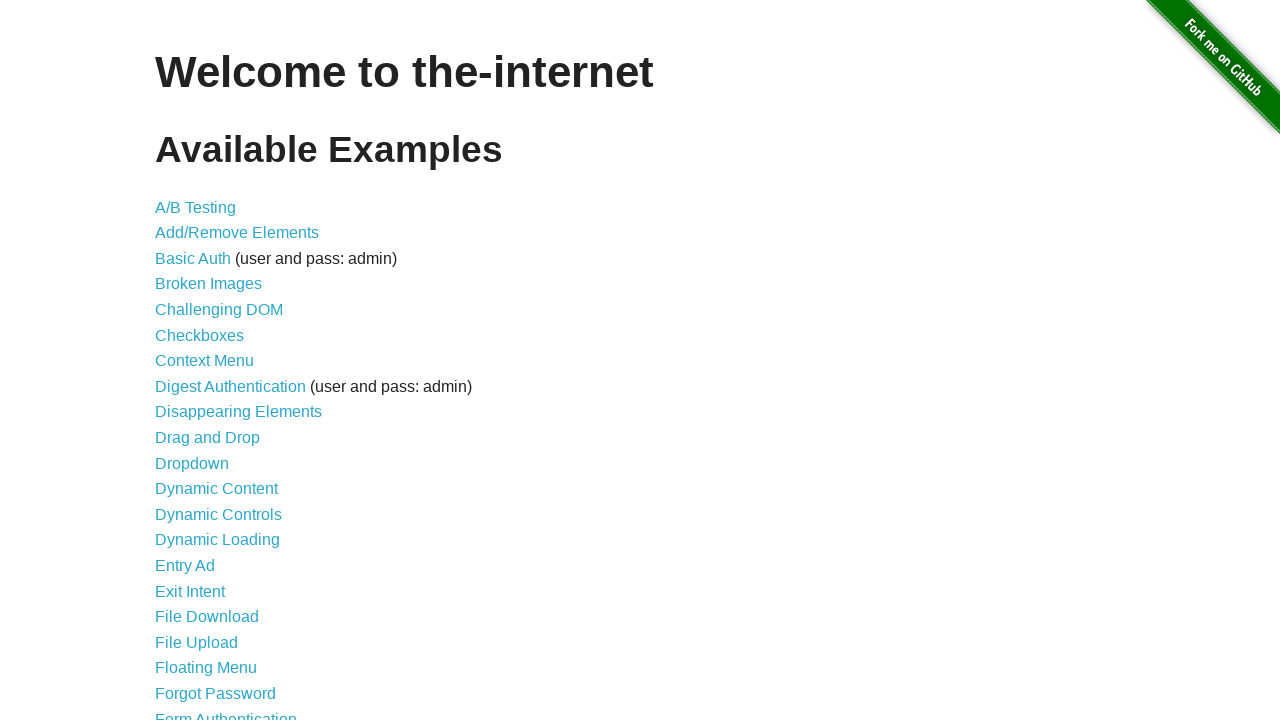

Clicked on 'Multiple Windows' link at (218, 369) on text=Multiple Windows
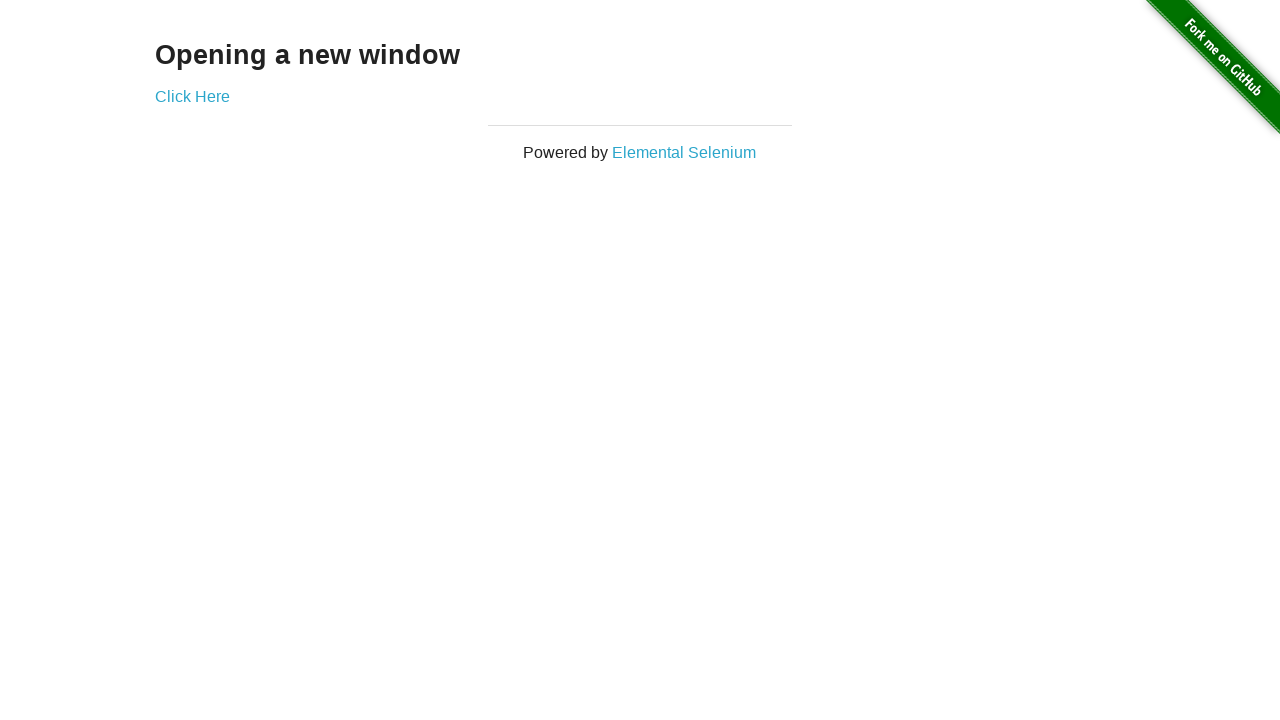

Waited for 'Click Here' button to load
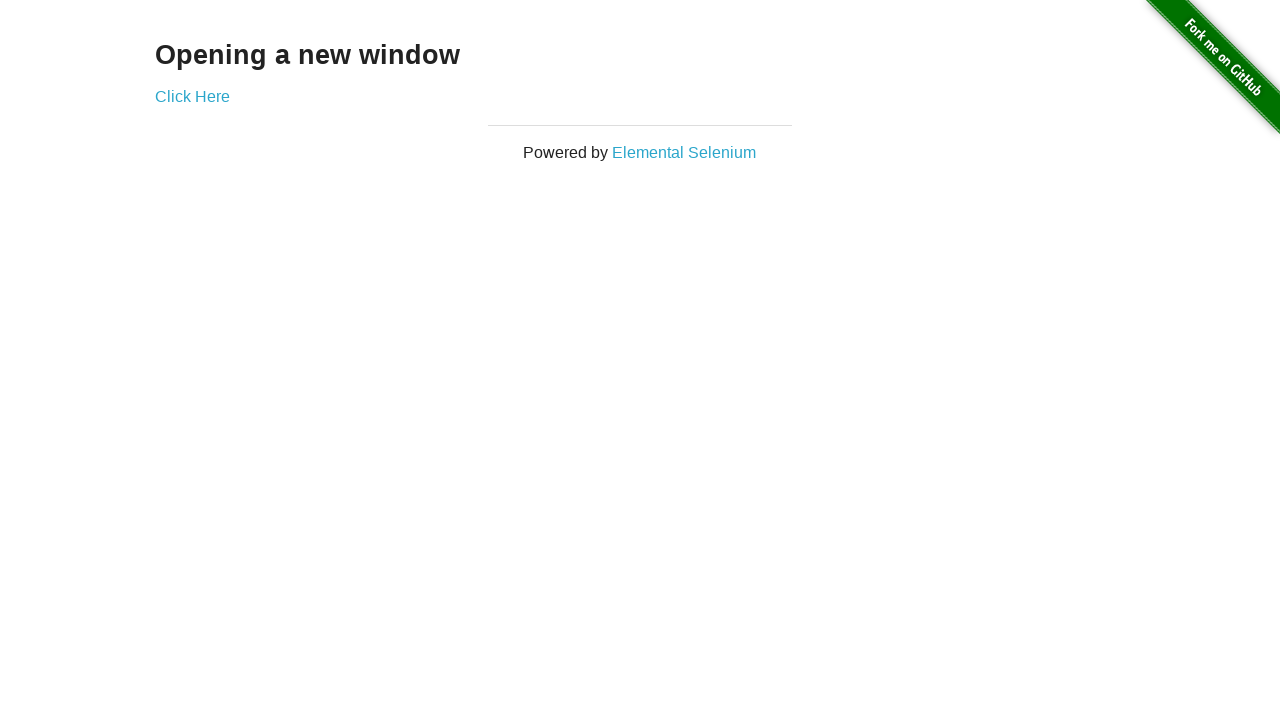

Clicked 'Click Here' button to open child window at (192, 96) on text=Click Here
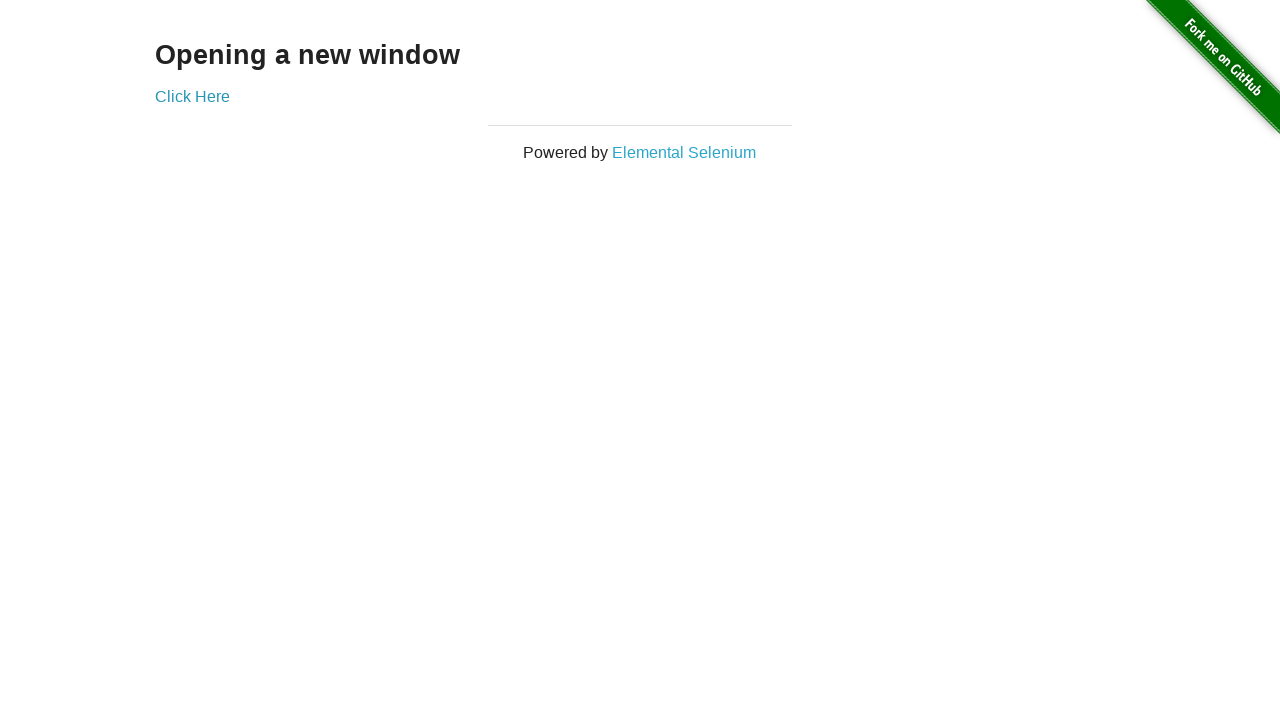

Captured child window reference
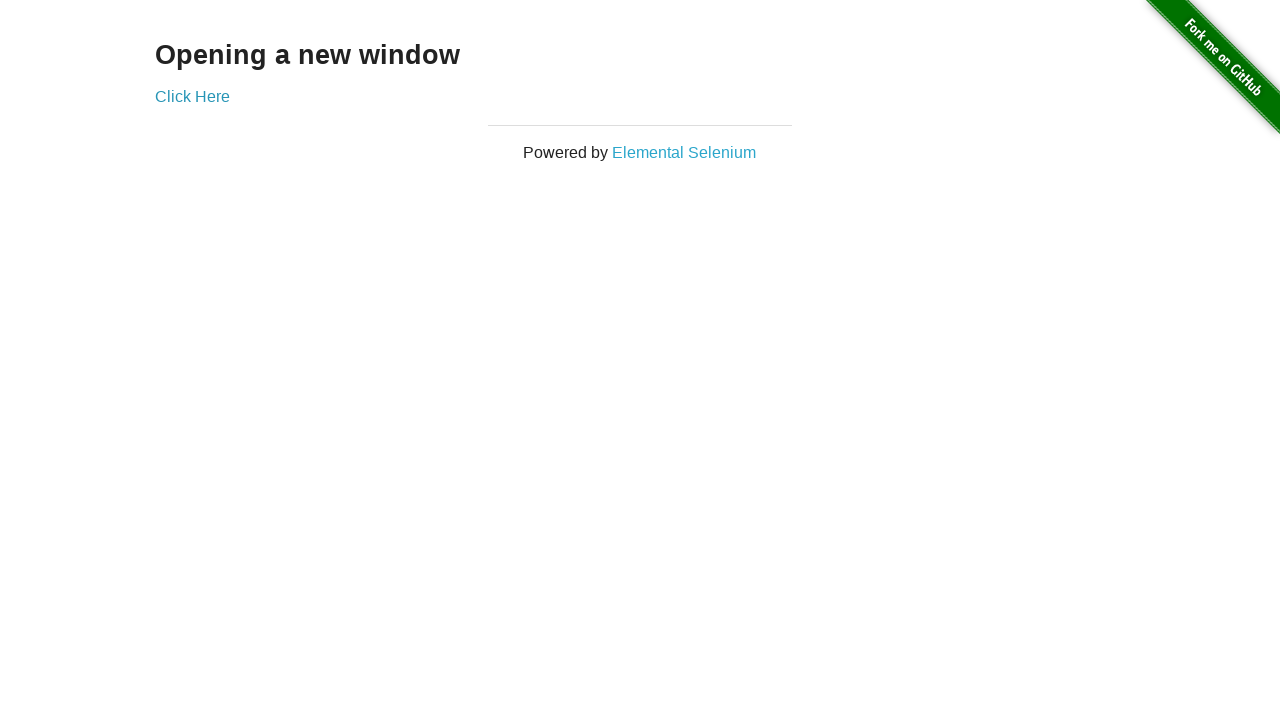

Verified h3 header is visible in child window
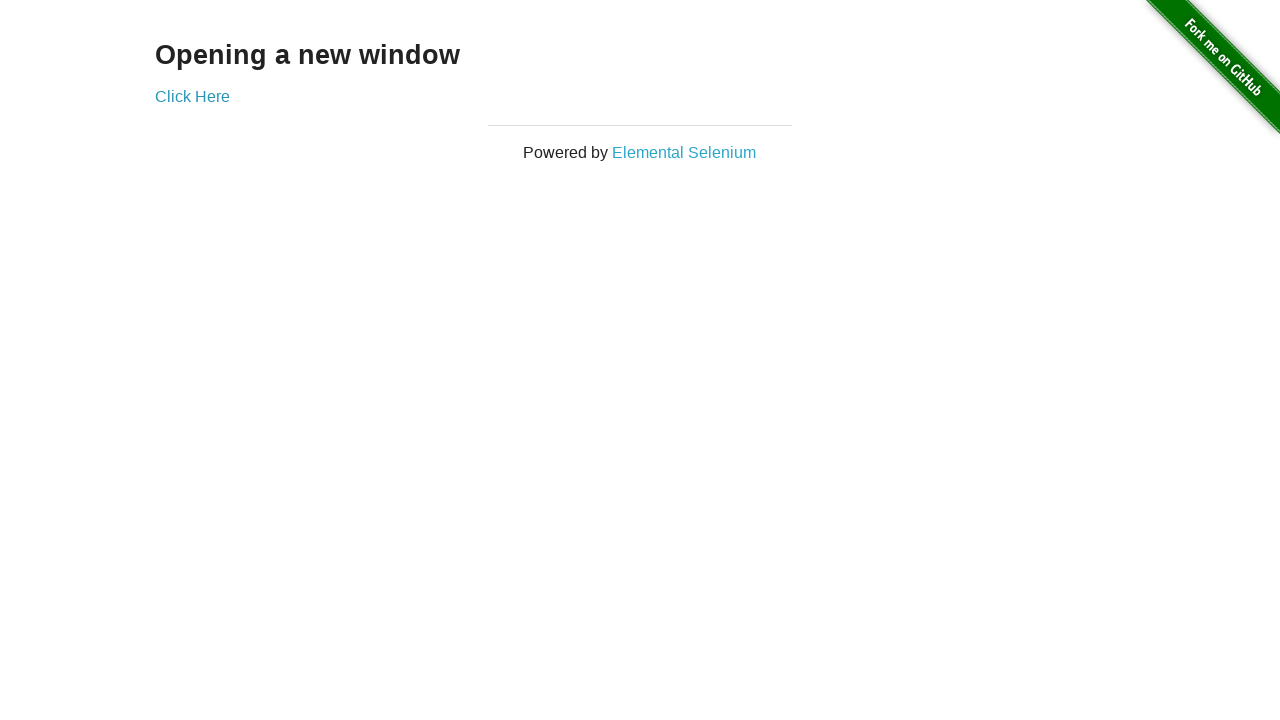

Verified h3 header is visible in parent window
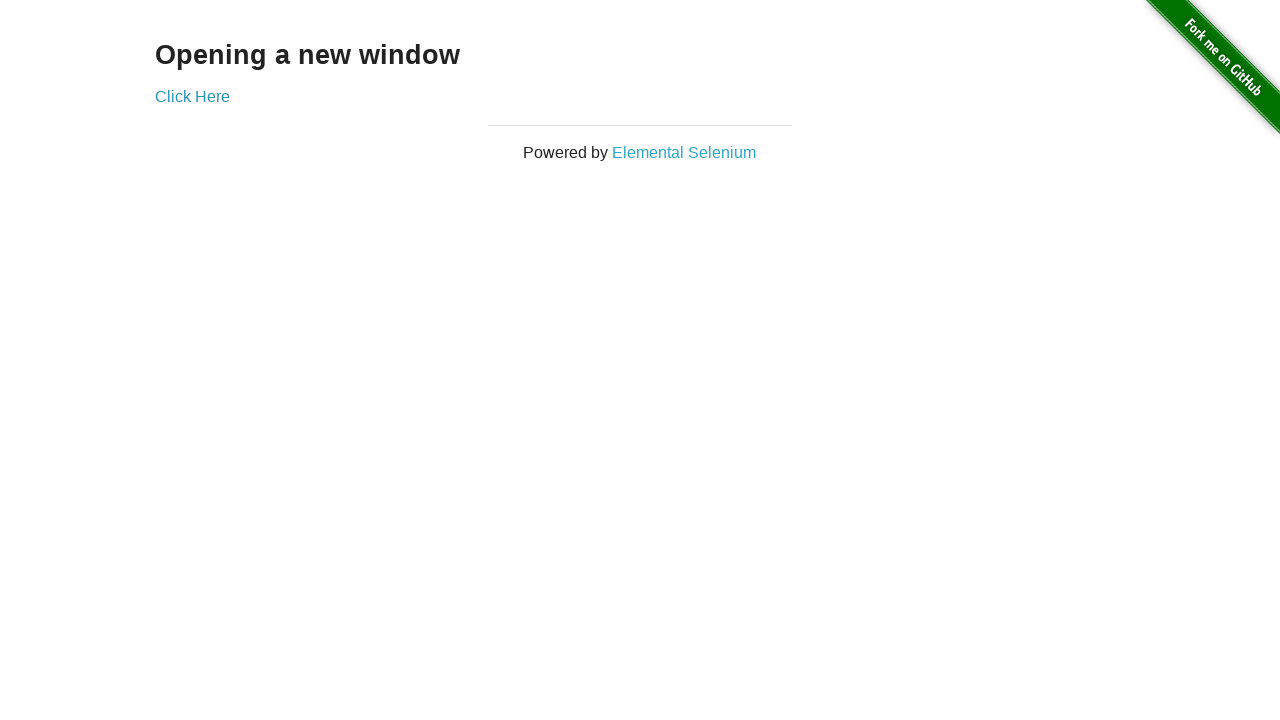

Closed child window
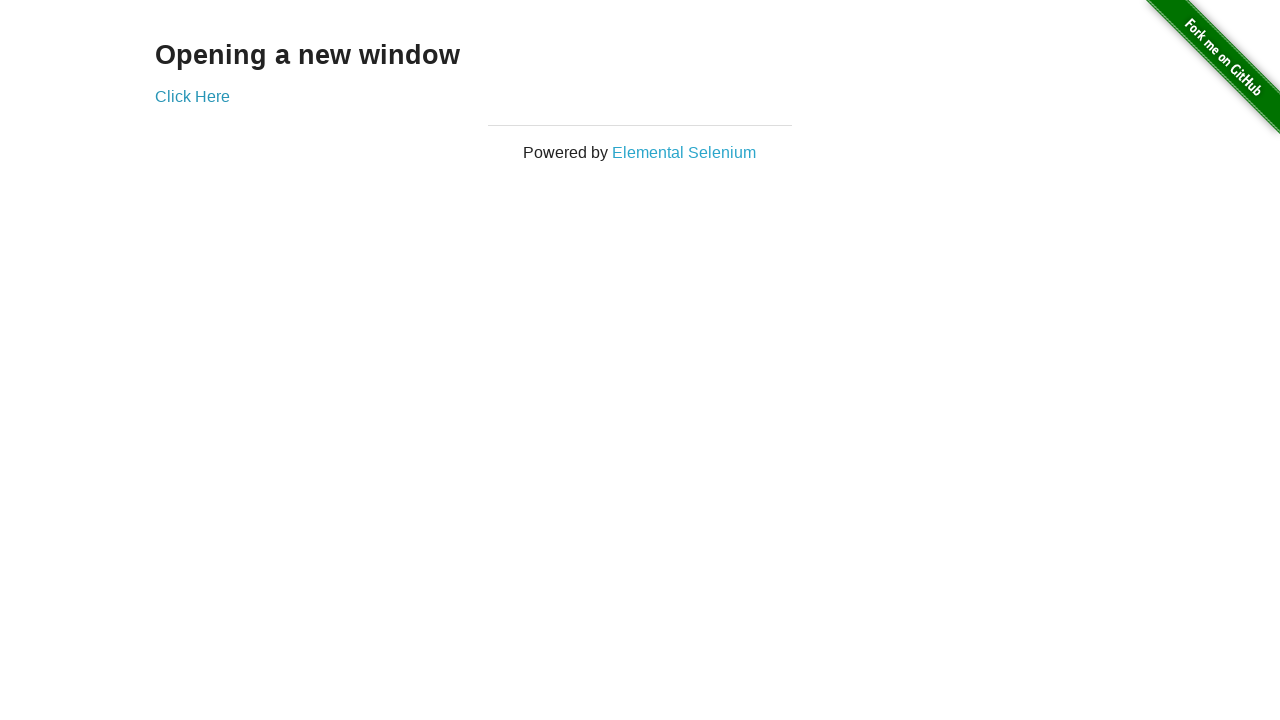

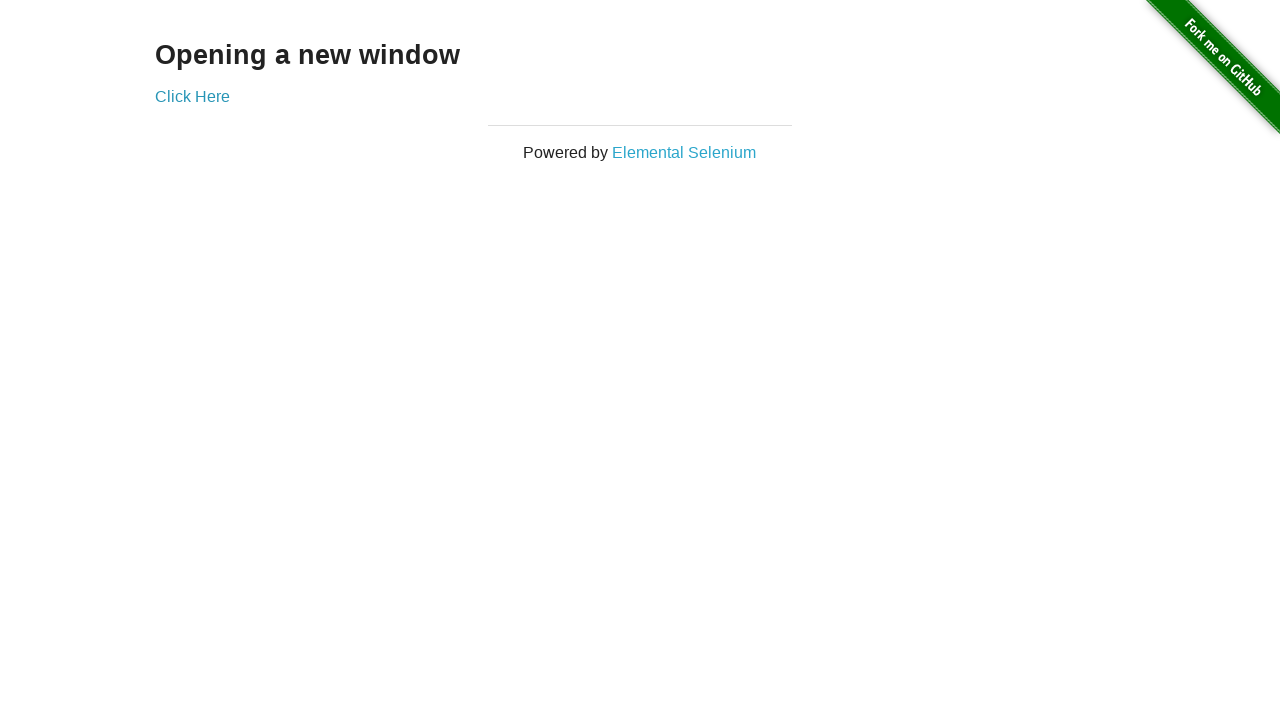